Navigates to a practice form and locates the first name input field, then verifies it by checking its placeholder attribute

Starting URL: https://demoqa.com/automation-practice-form

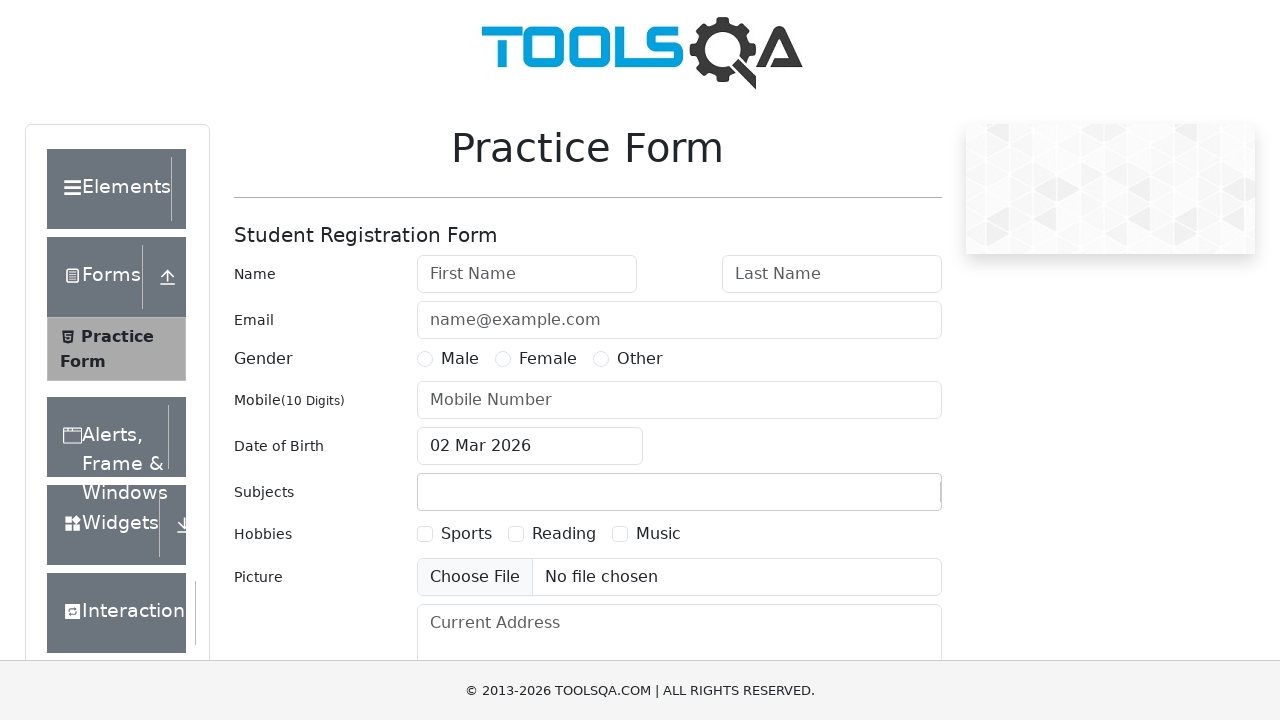

Navigated to automation practice form
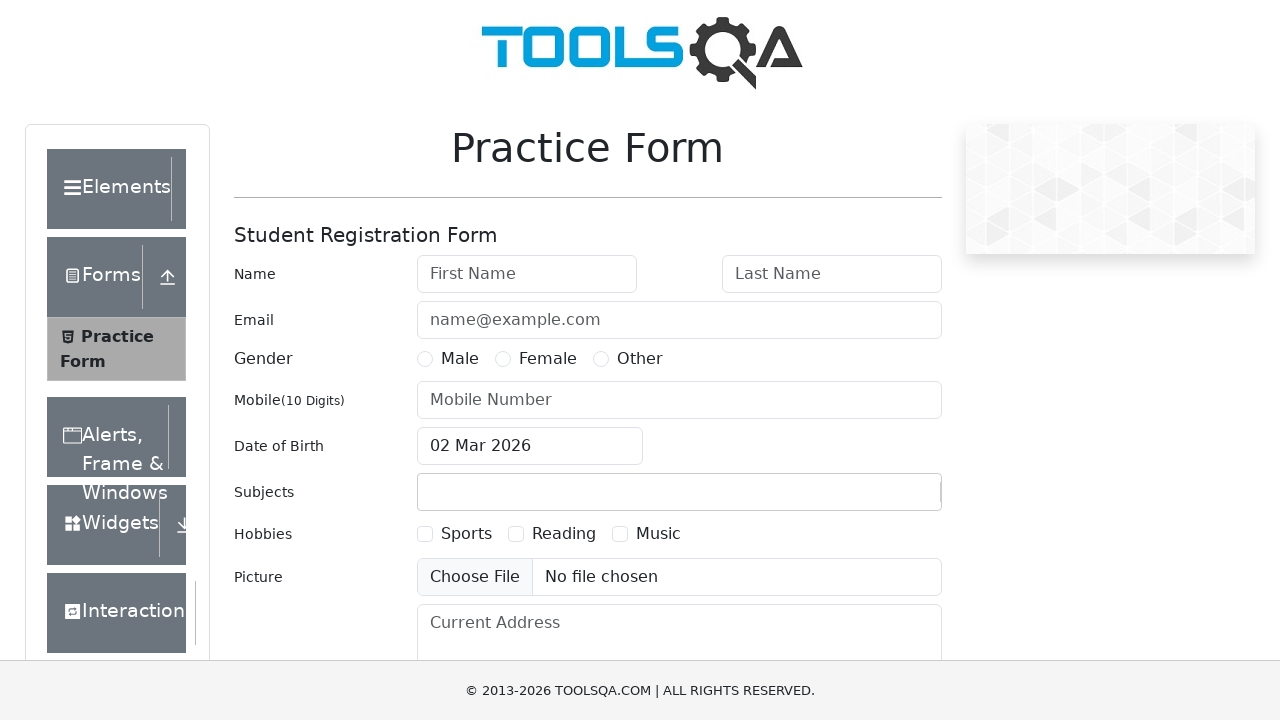

Located first name input field
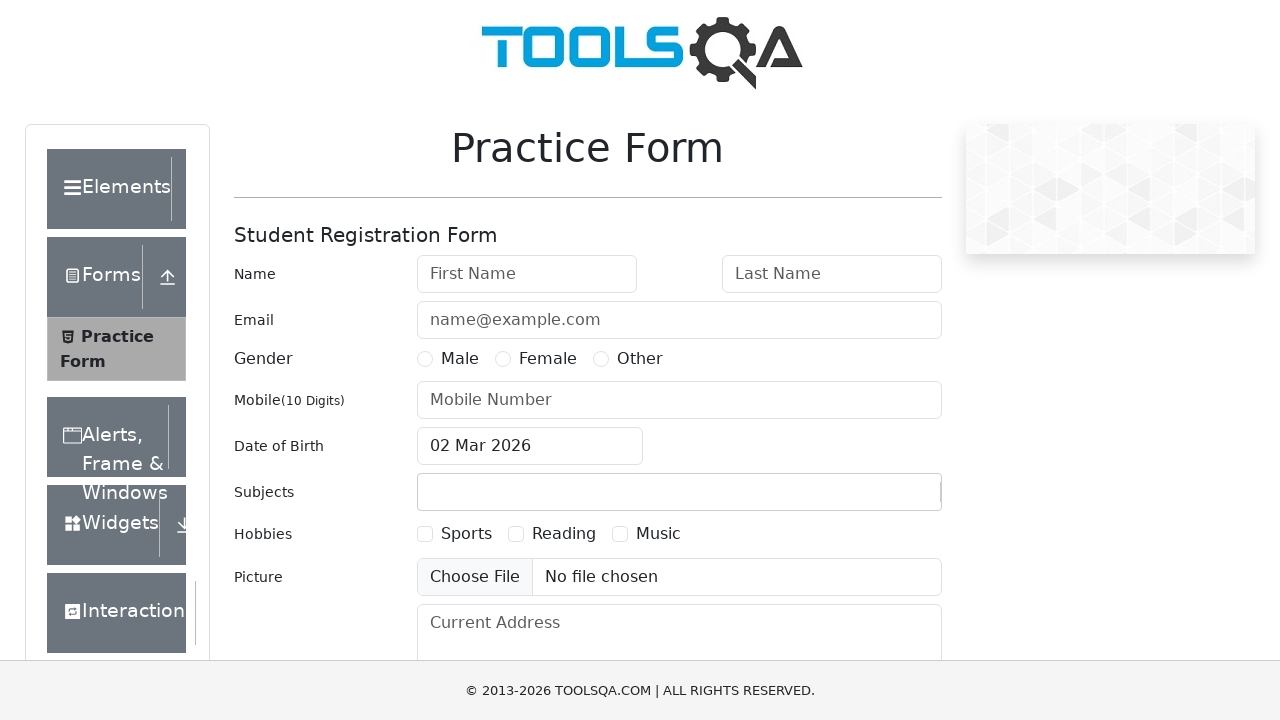

First name input field is visible and ready
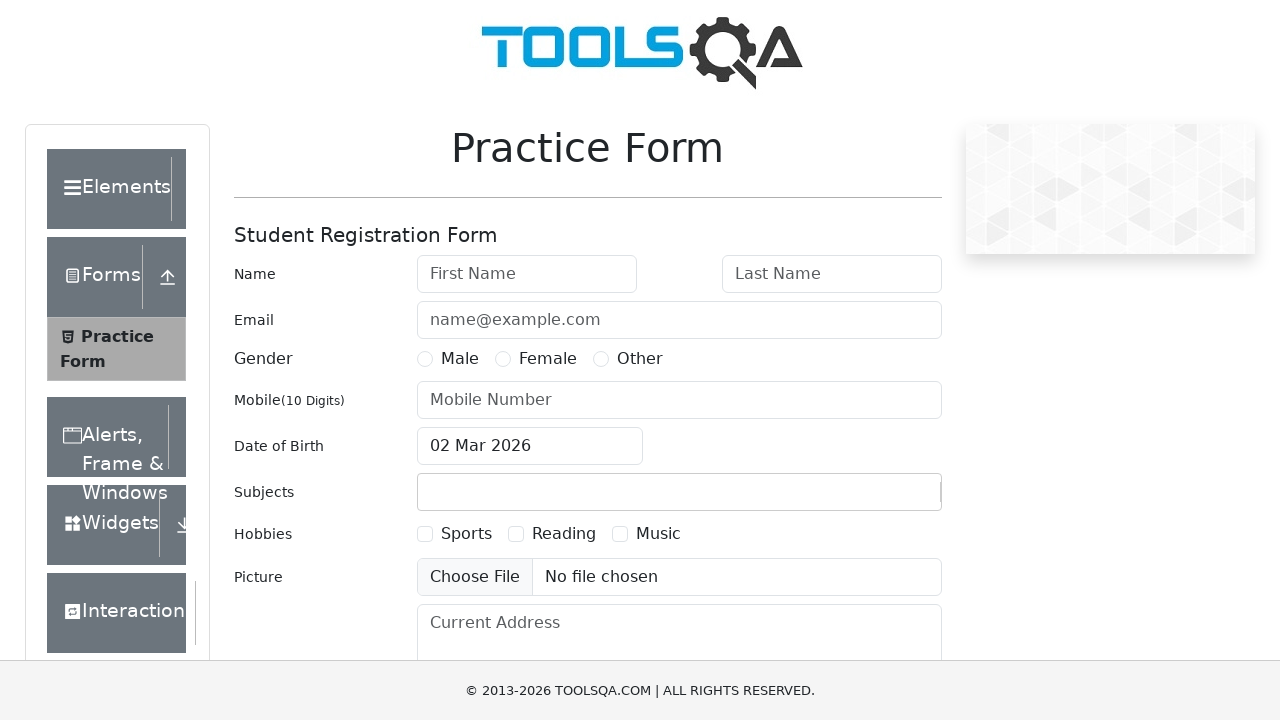

Retrieved placeholder attribute: 'First Name'
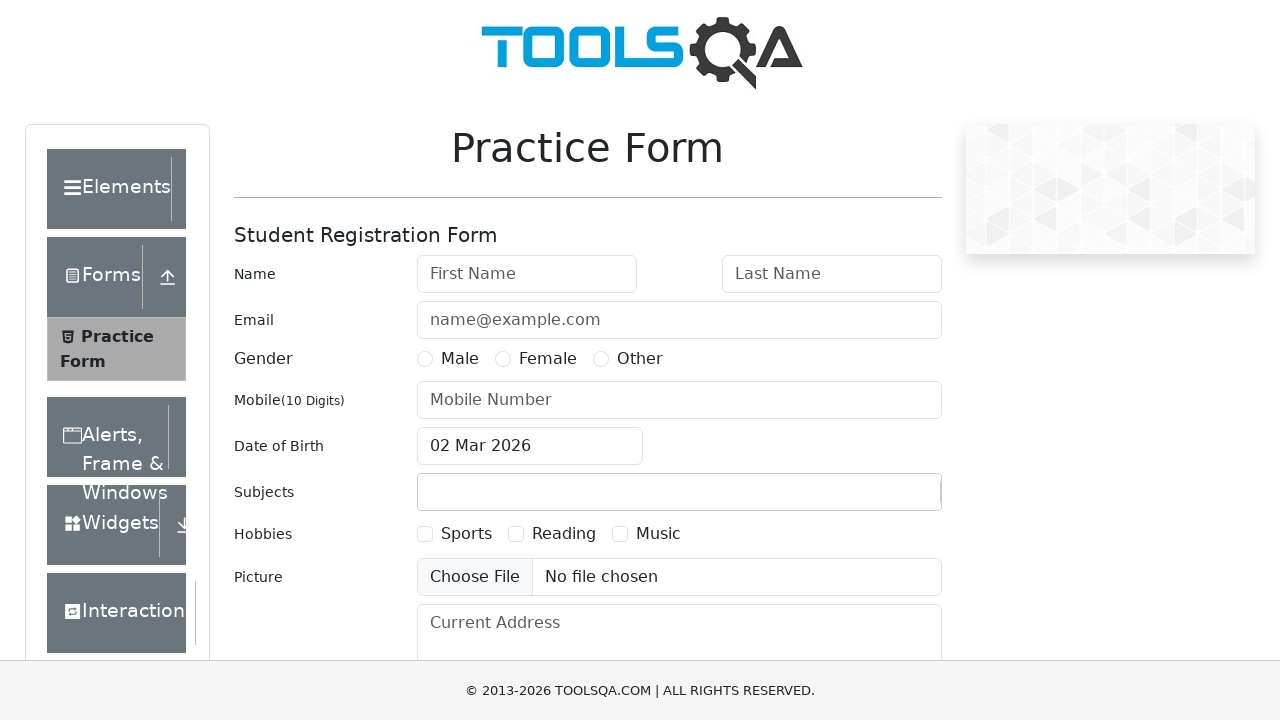

Verified first name input field with placeholder 'First Name'
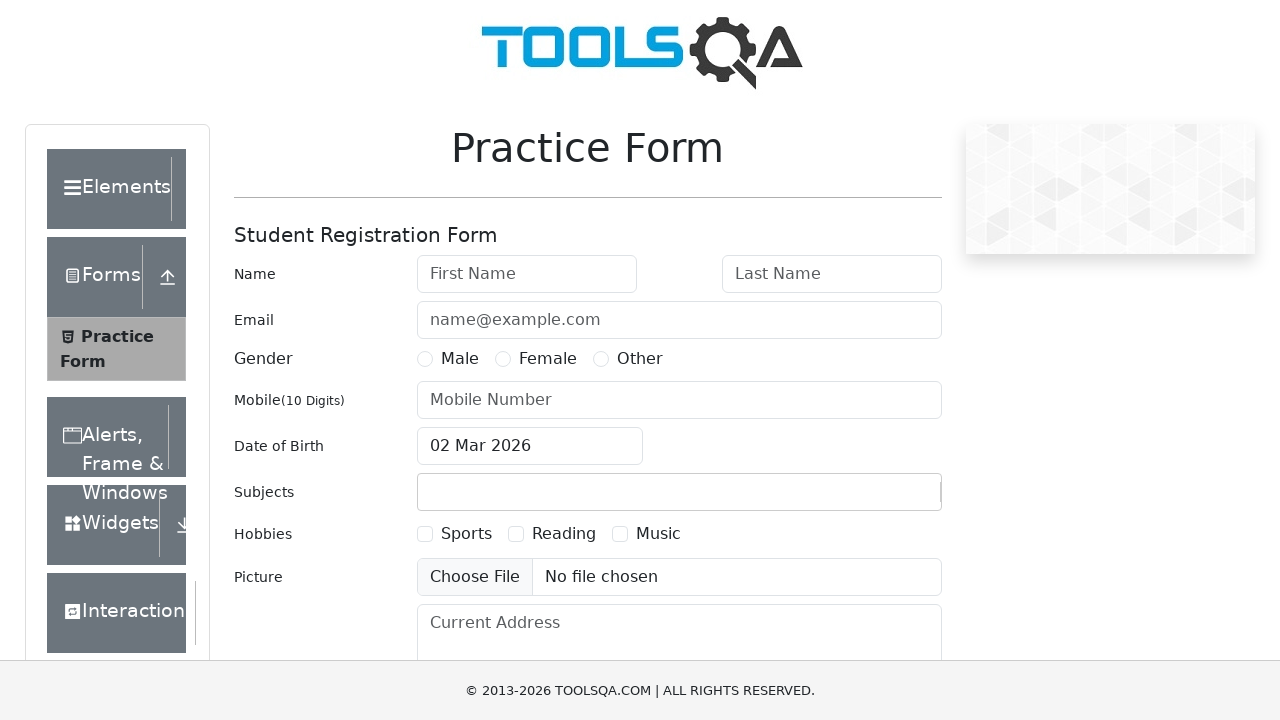

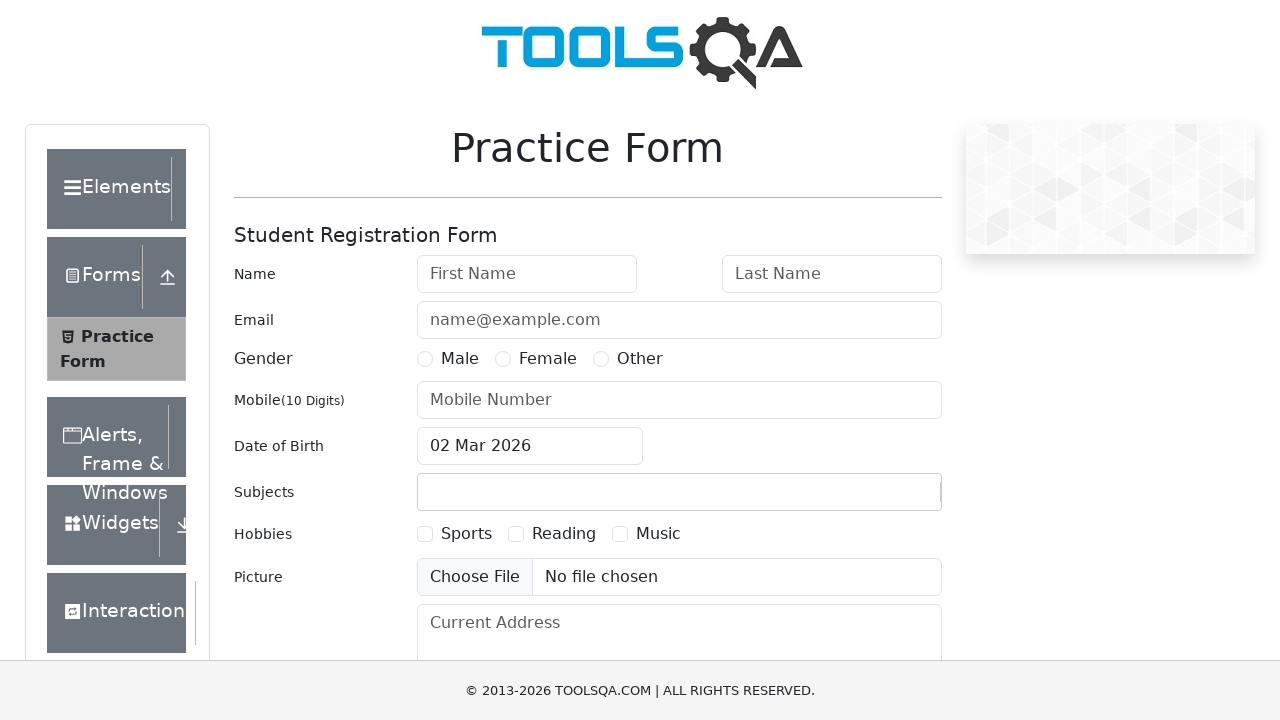